Tests drag and drop functionality by dragging a ball element into two different drop zones and verifying they are activated

Starting URL: https://v1.training-support.net/selenium/drag-drop

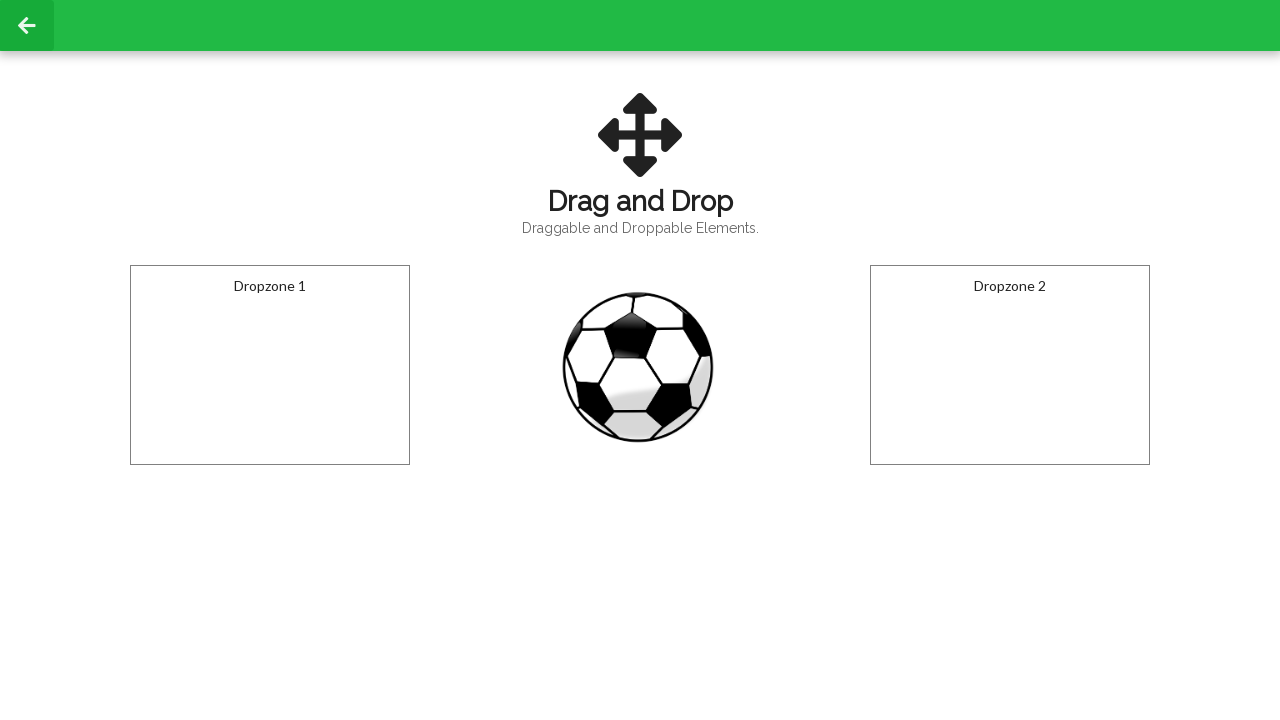

Located the draggable ball element
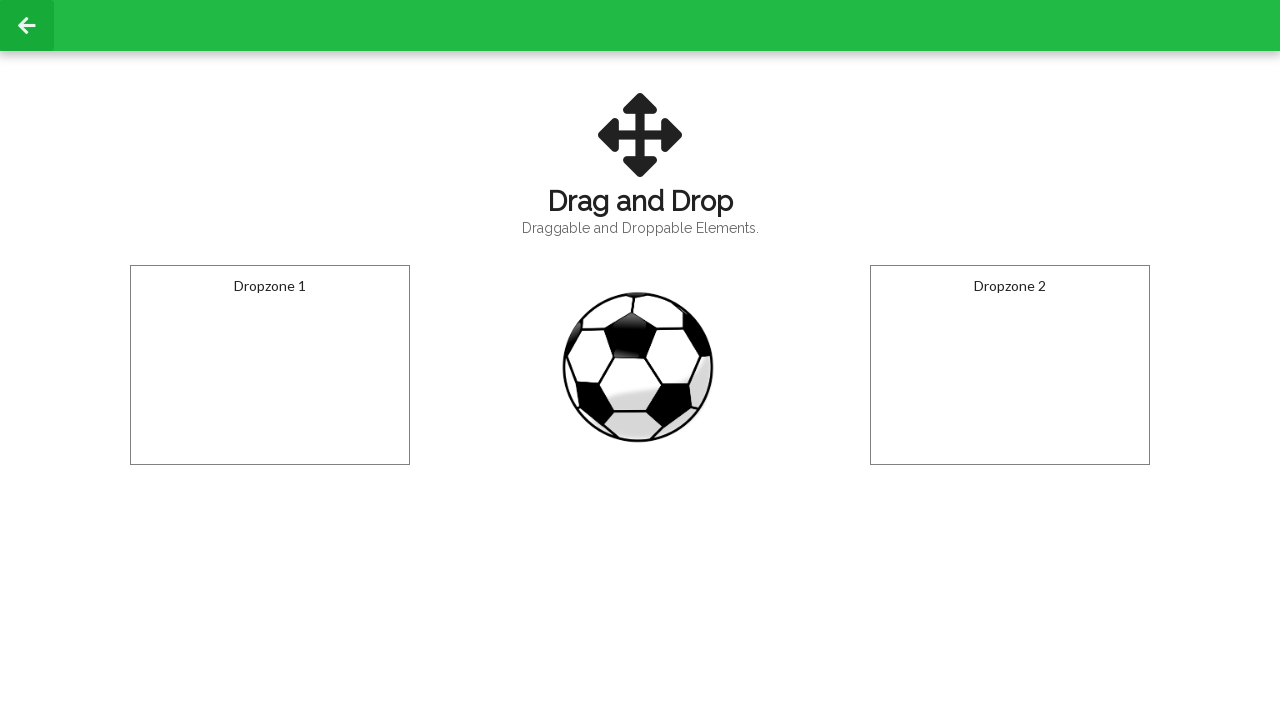

Located the first drop zone
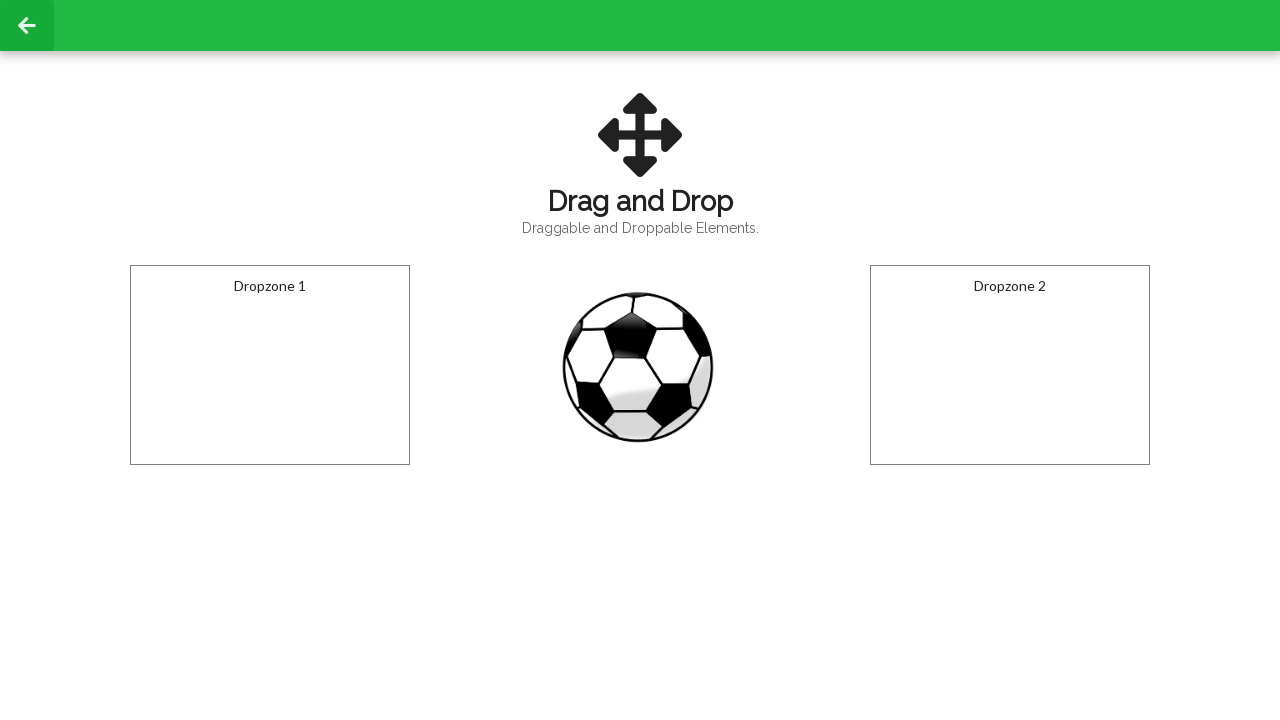

Dragged ball to first drop zone at (270, 365)
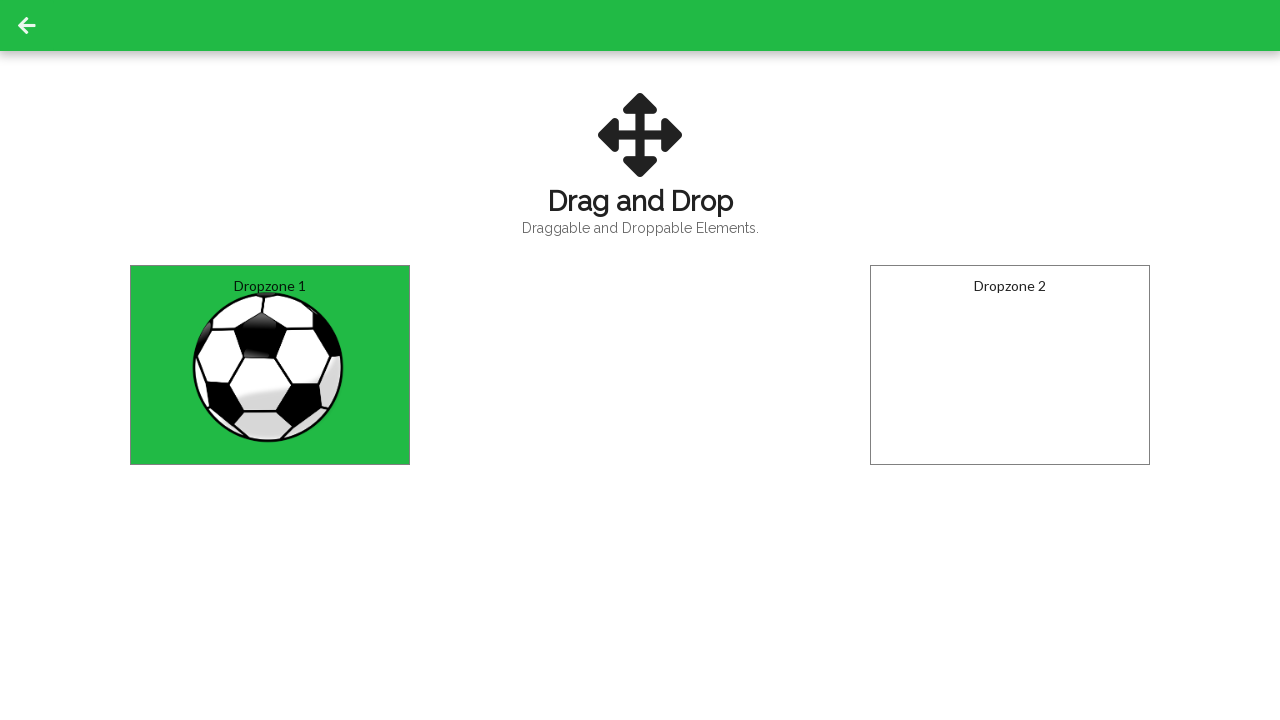

Verified first drop zone was activated with 'Dropped!' message
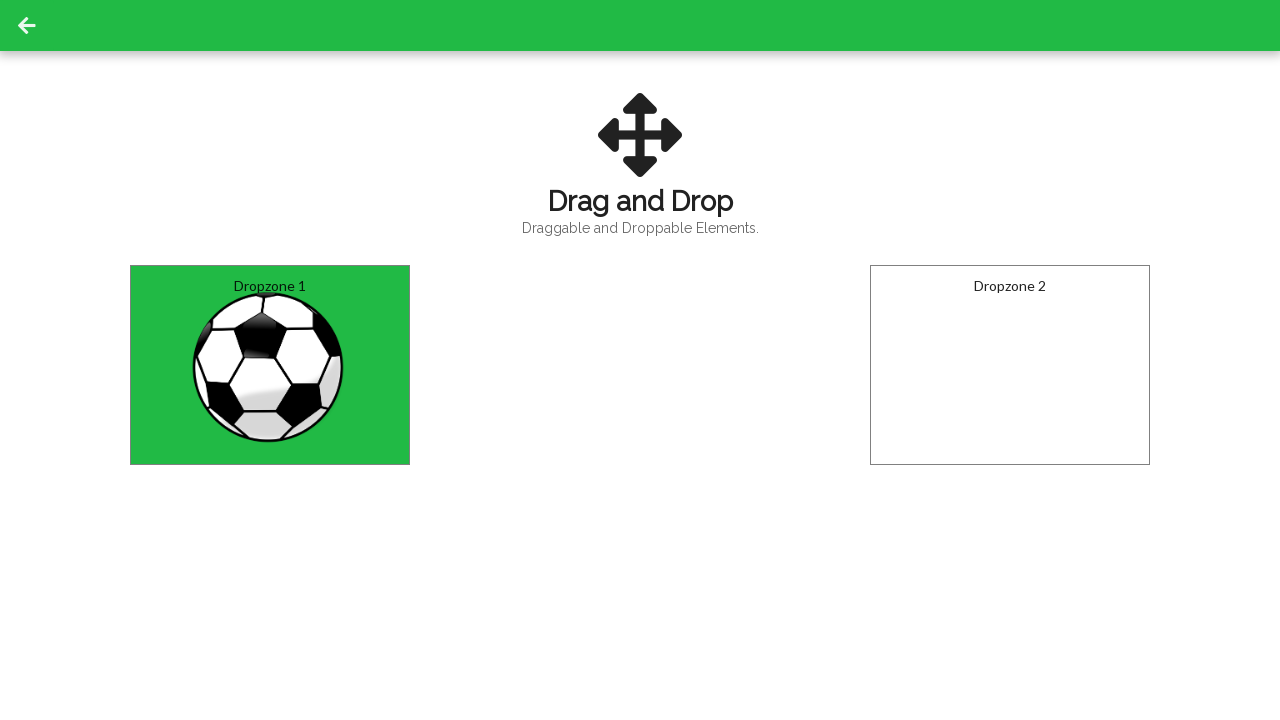

Located the second drop zone
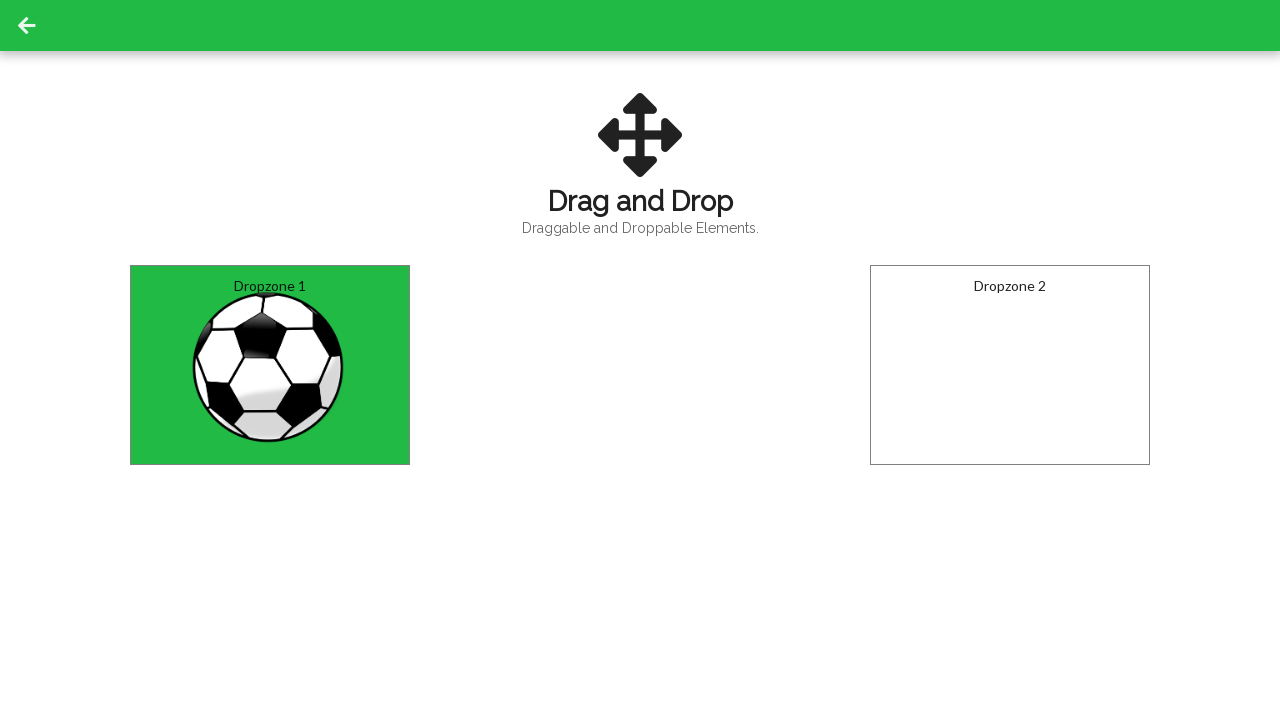

Dragged ball to second drop zone at (1010, 365)
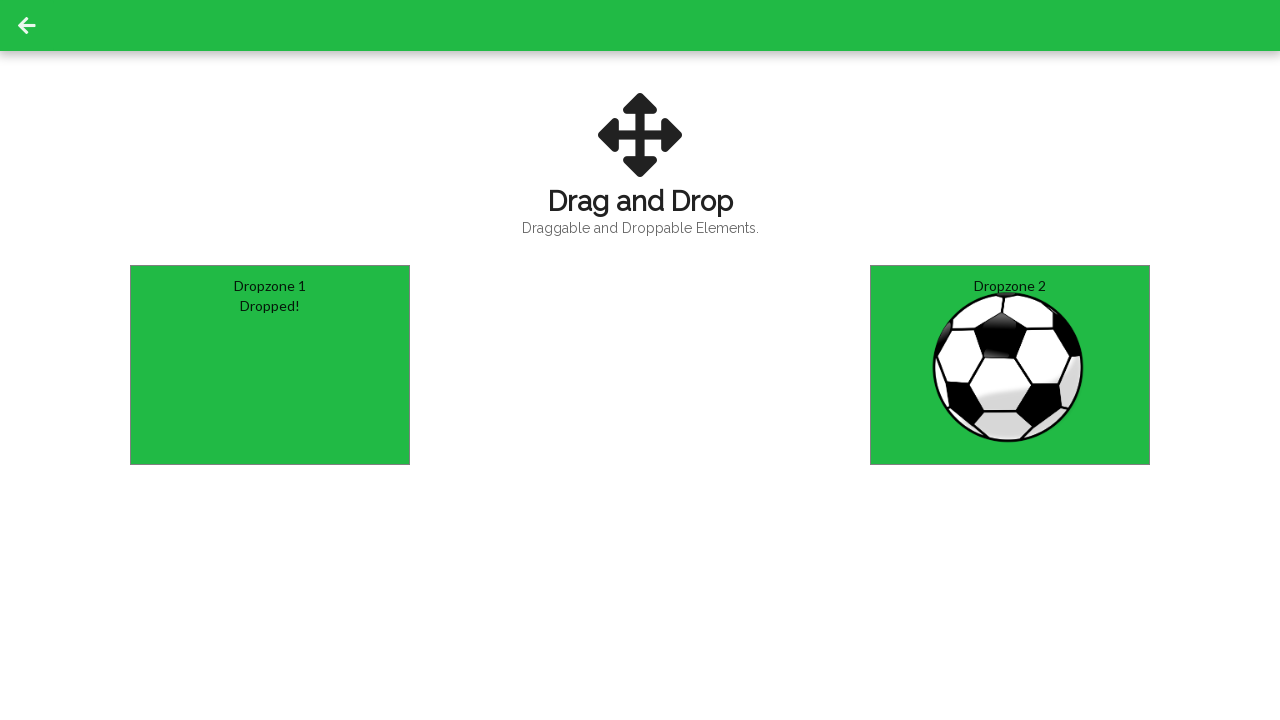

Verified second drop zone was activated with 'Dropped!' message
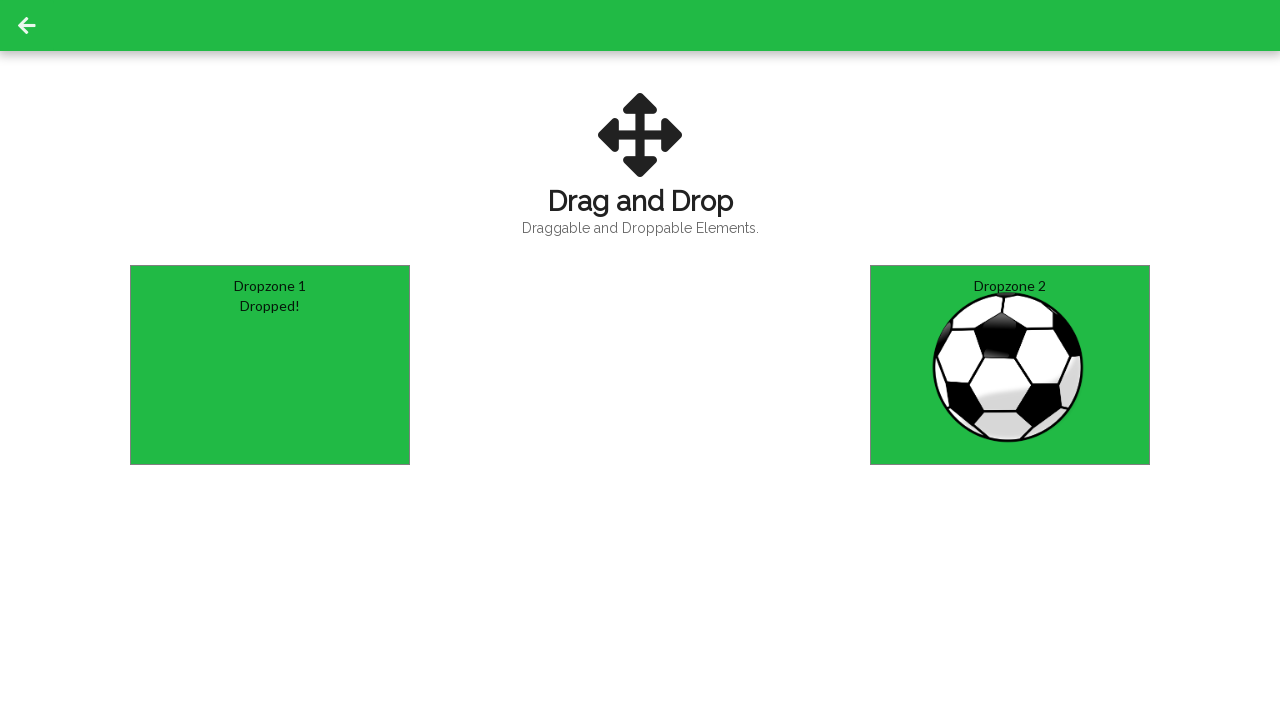

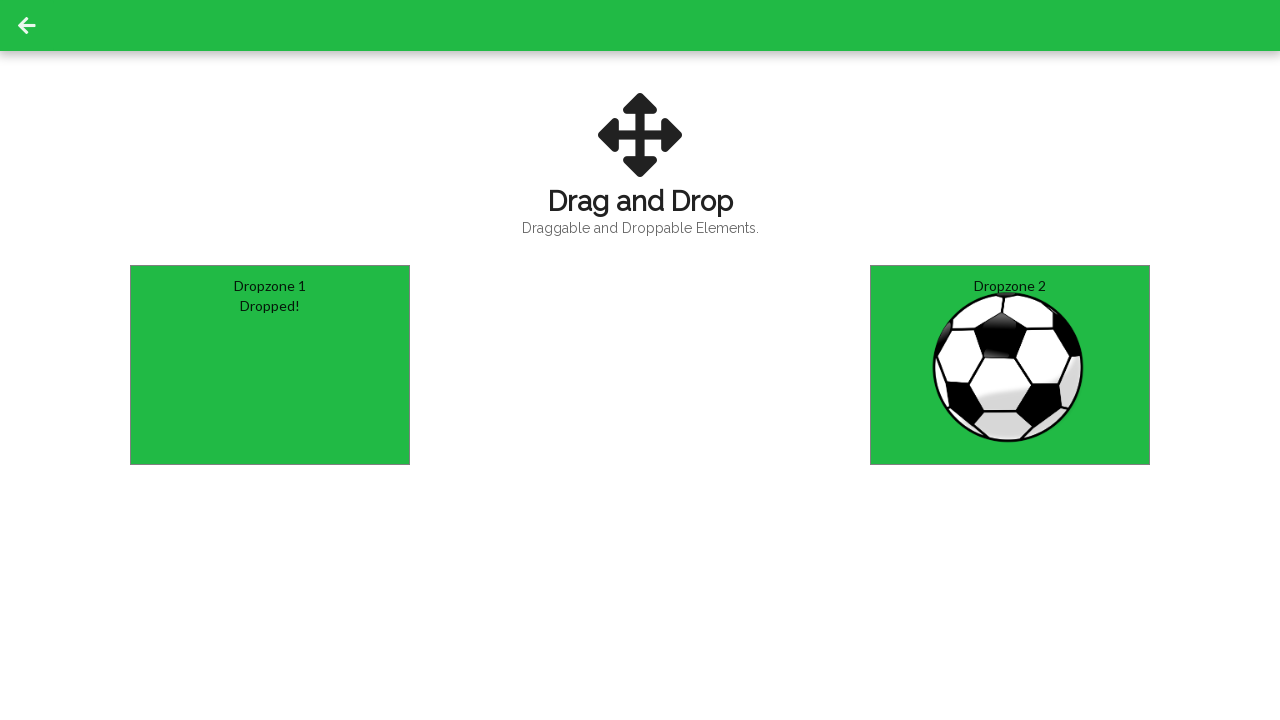